Tests that a todo item is removed when edited to an empty string

Starting URL: https://demo.playwright.dev/todomvc

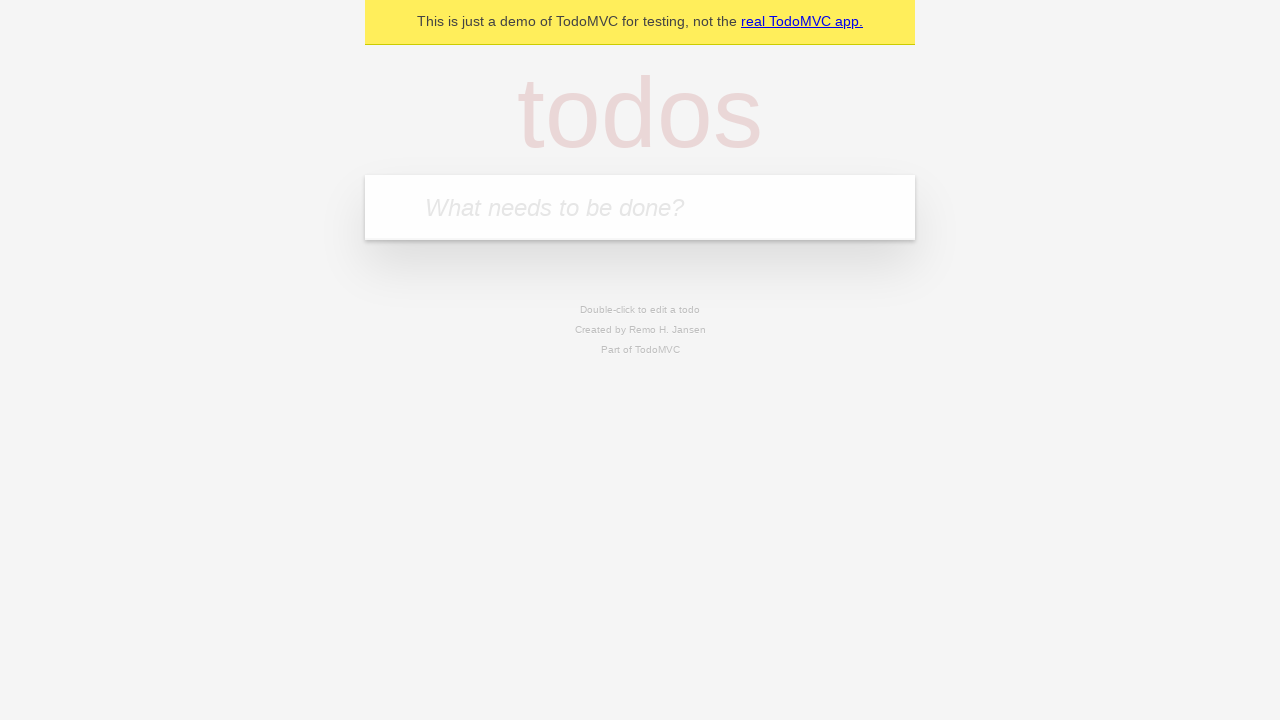

Filled todo input with 'buy some cheese' on internal:attr=[placeholder="What needs to be done?"i]
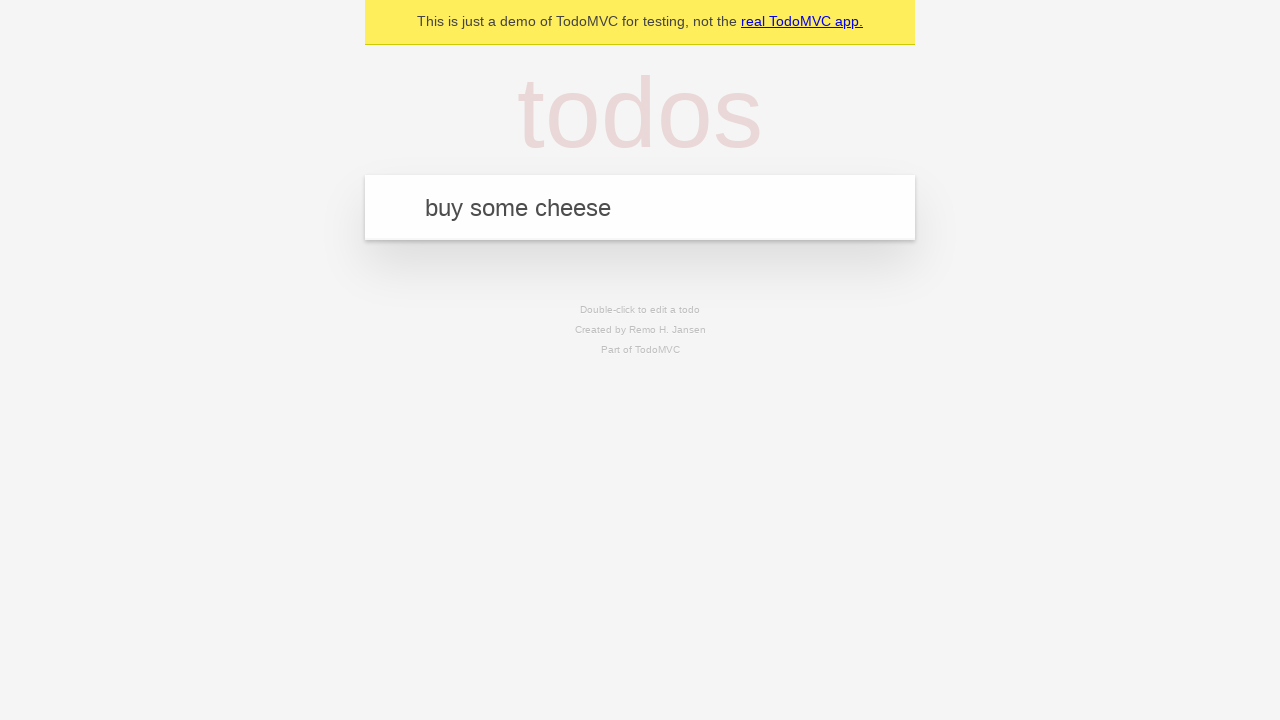

Pressed Enter to create todo 'buy some cheese' on internal:attr=[placeholder="What needs to be done?"i]
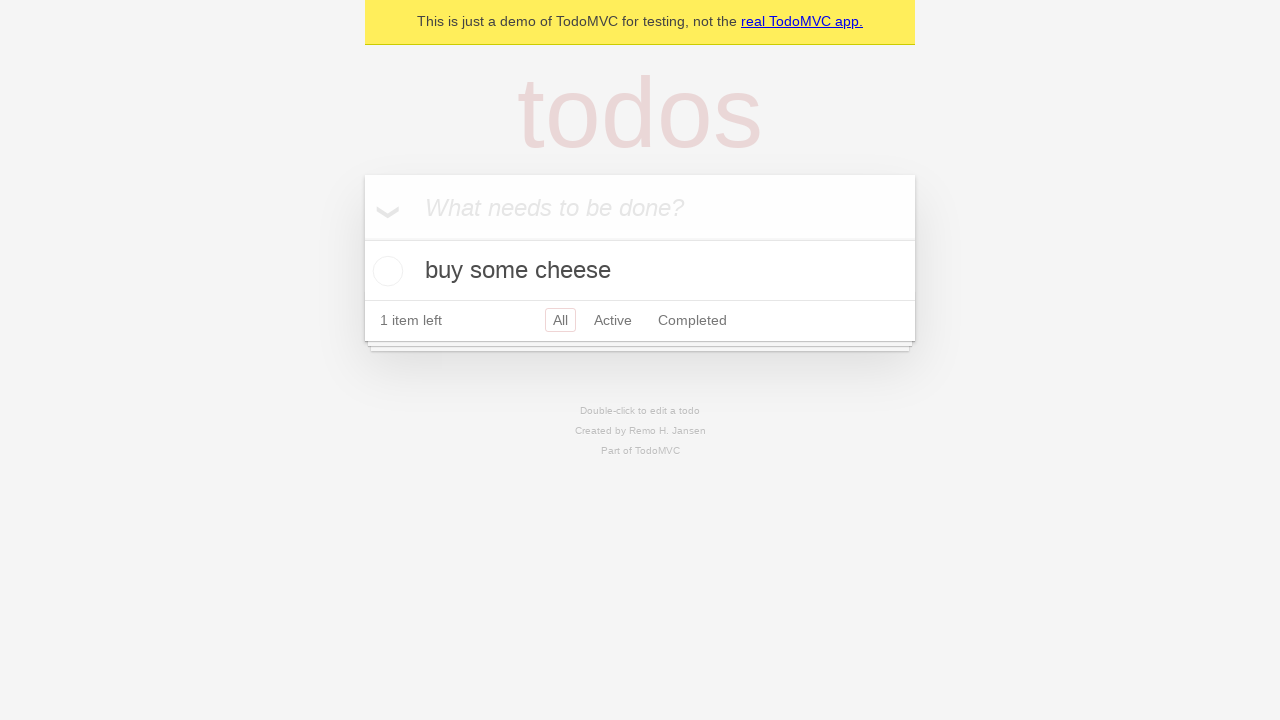

Filled todo input with 'feed the cat' on internal:attr=[placeholder="What needs to be done?"i]
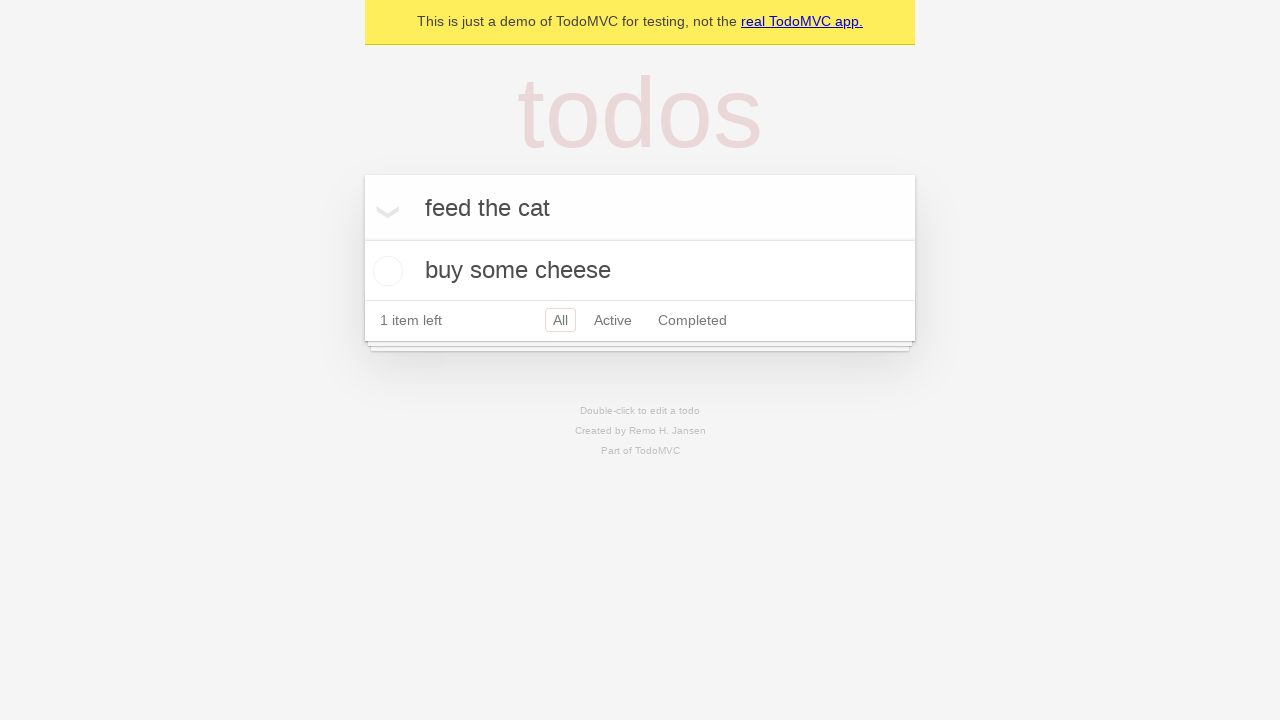

Pressed Enter to create todo 'feed the cat' on internal:attr=[placeholder="What needs to be done?"i]
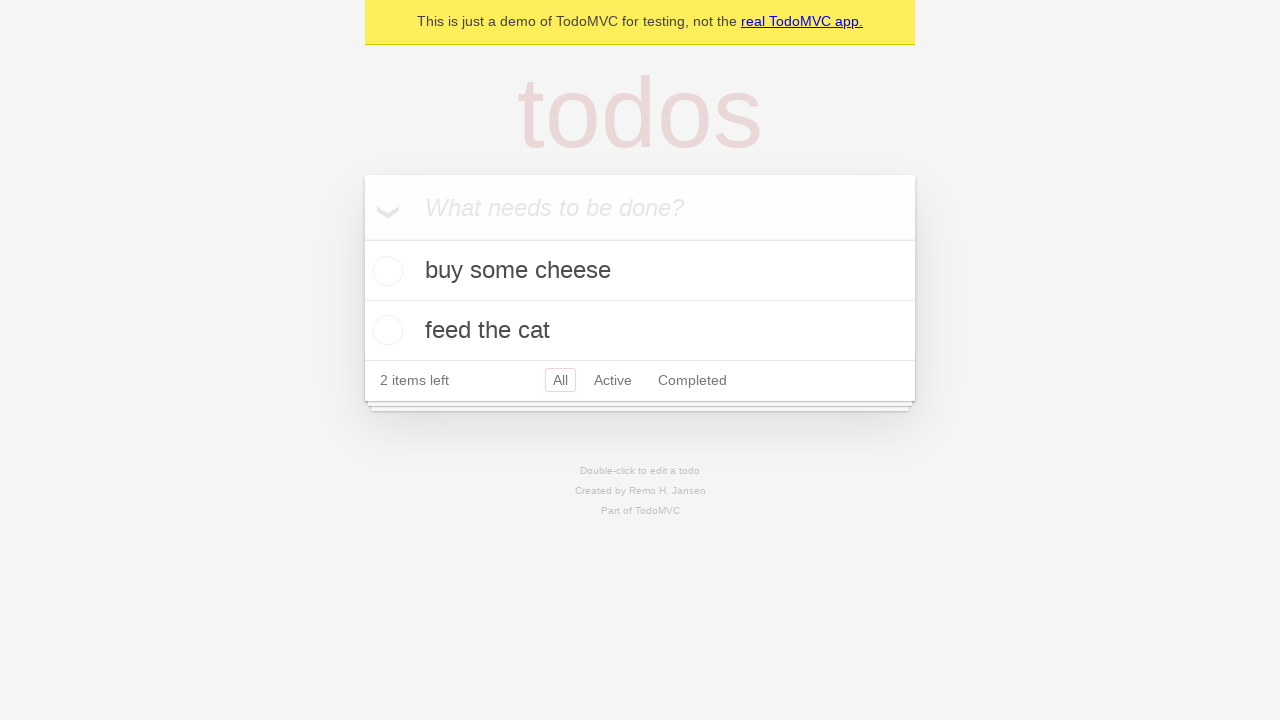

Filled todo input with 'book a doctors appointment' on internal:attr=[placeholder="What needs to be done?"i]
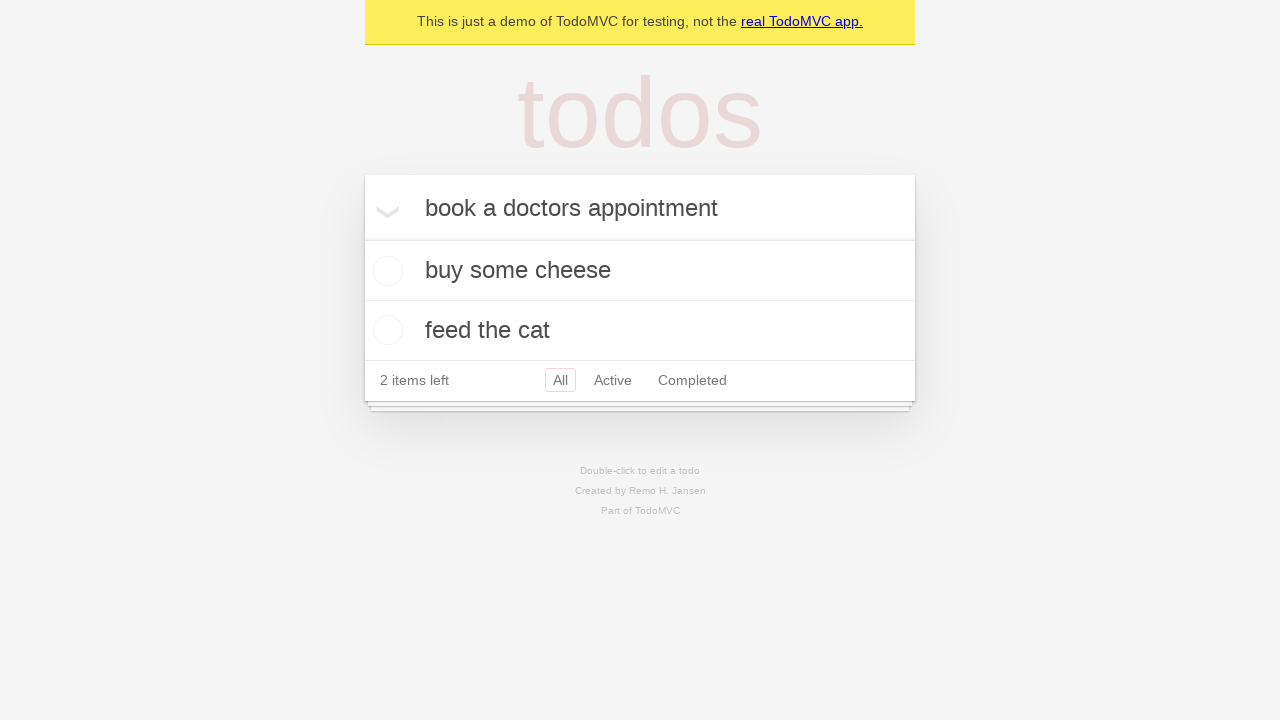

Pressed Enter to create todo 'book a doctors appointment' on internal:attr=[placeholder="What needs to be done?"i]
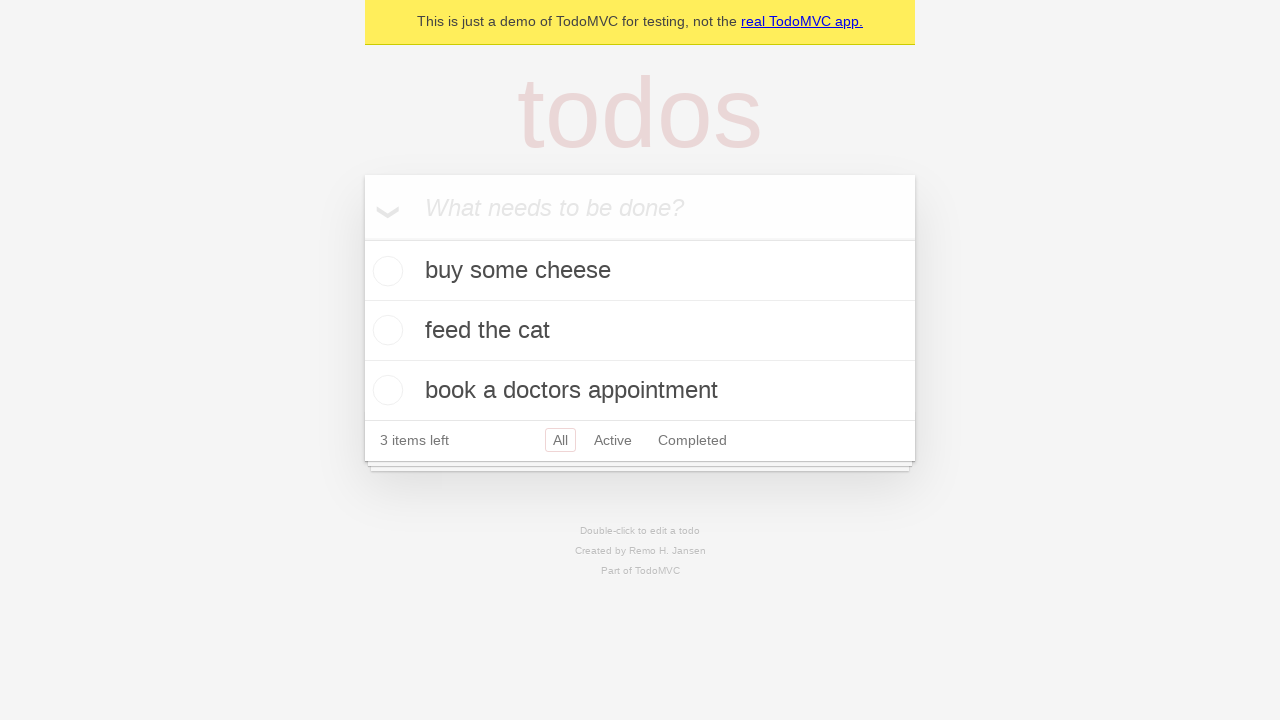

Waited for all 3 todos to be created
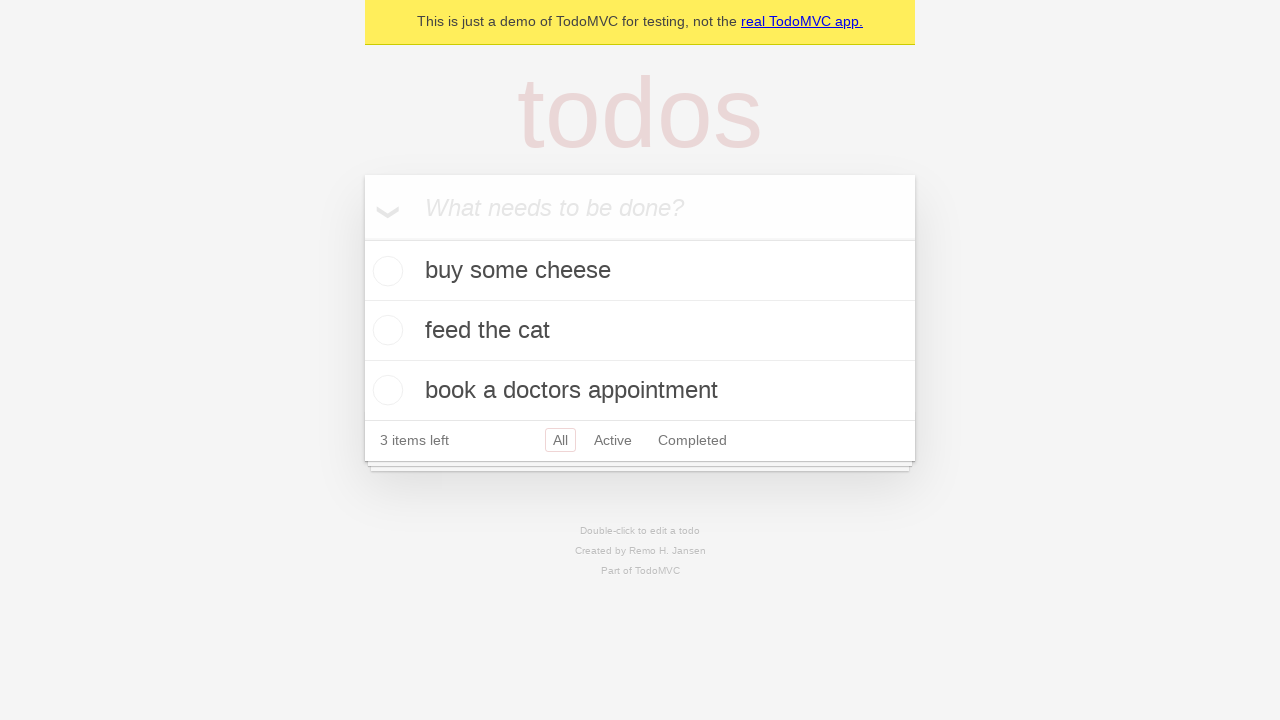

Double-clicked second todo item to enter edit mode at (640, 331) on internal:testid=[data-testid="todo-item"s] >> nth=1
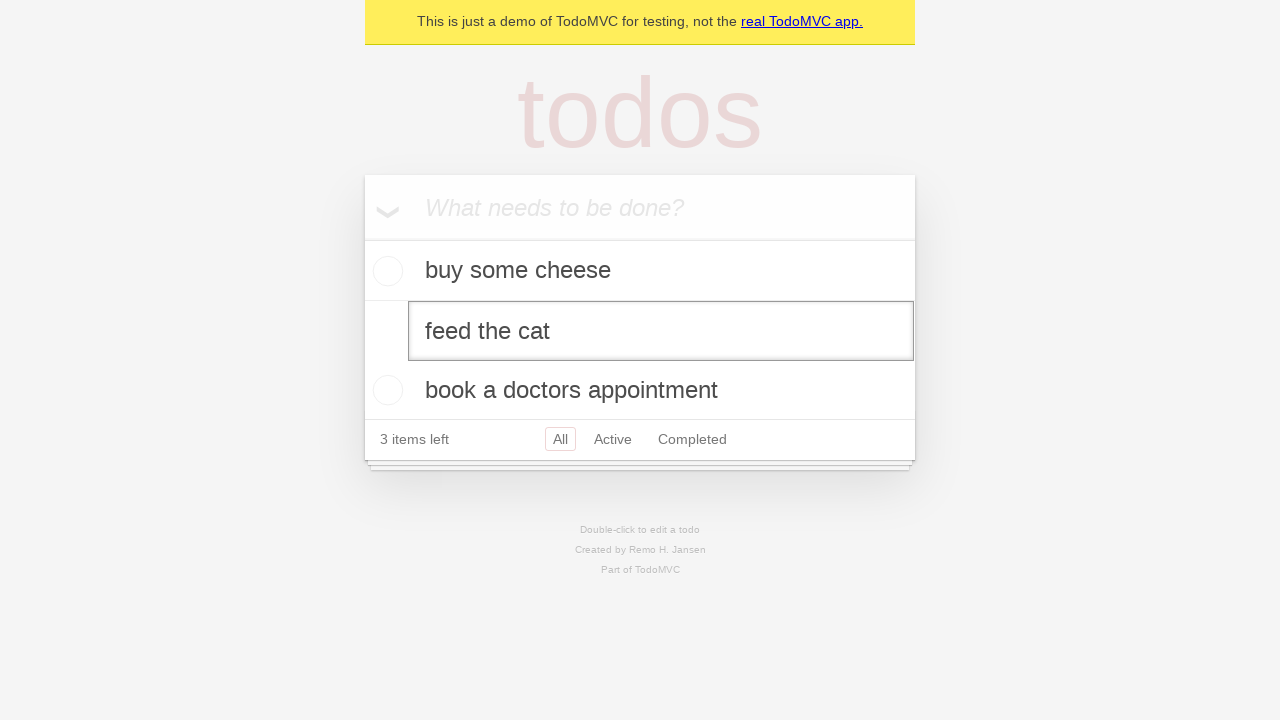

Cleared the edit field to empty string on internal:testid=[data-testid="todo-item"s] >> nth=1 >> internal:role=textbox[nam
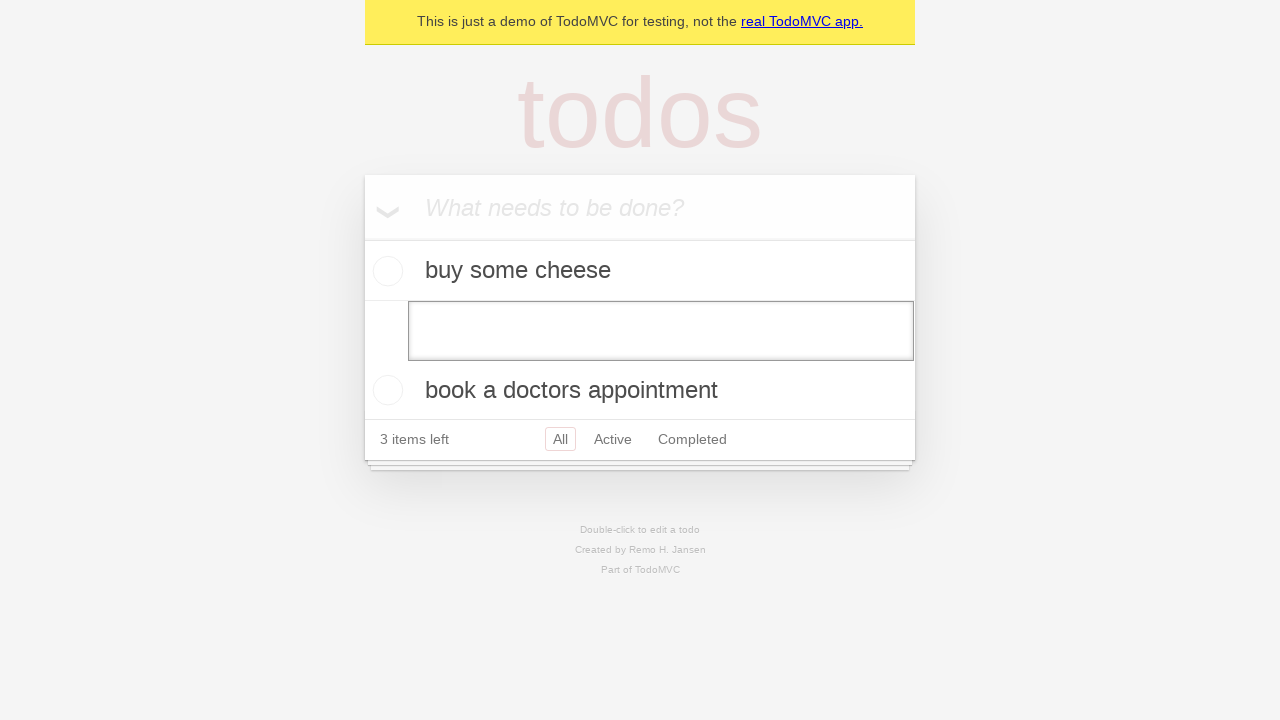

Pressed Enter to remove todo item with empty text on internal:testid=[data-testid="todo-item"s] >> nth=1 >> internal:role=textbox[nam
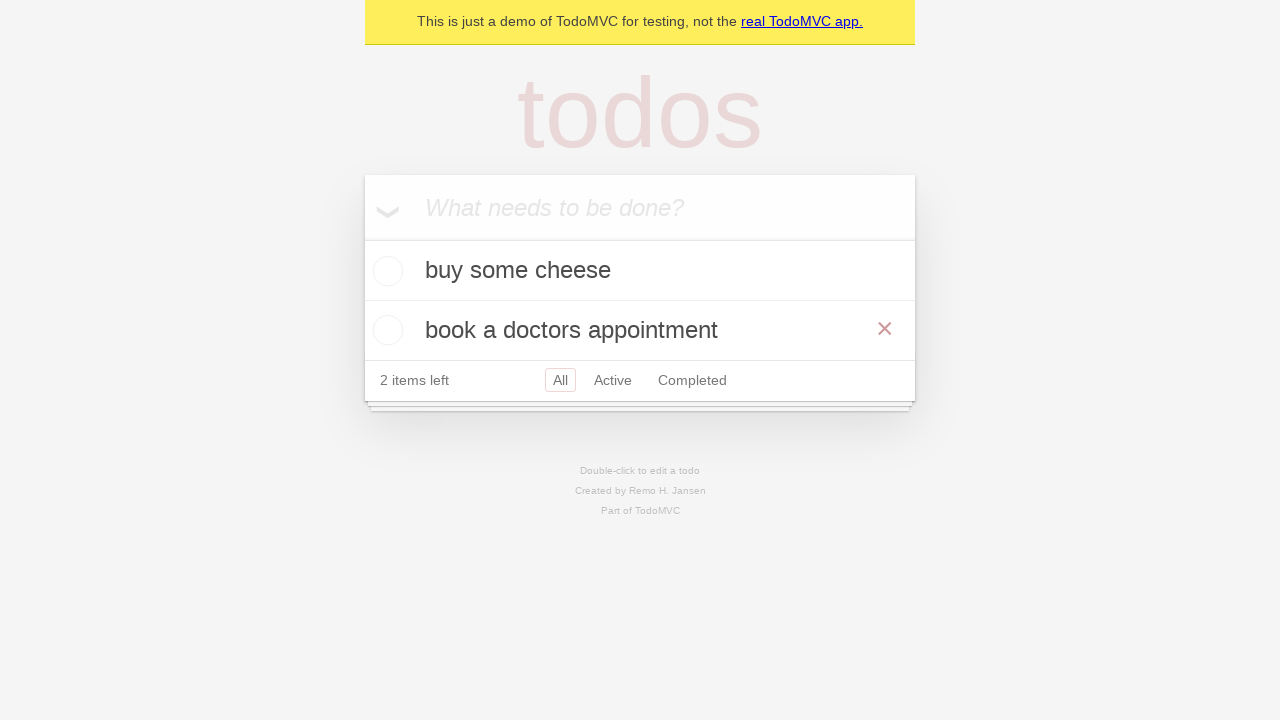

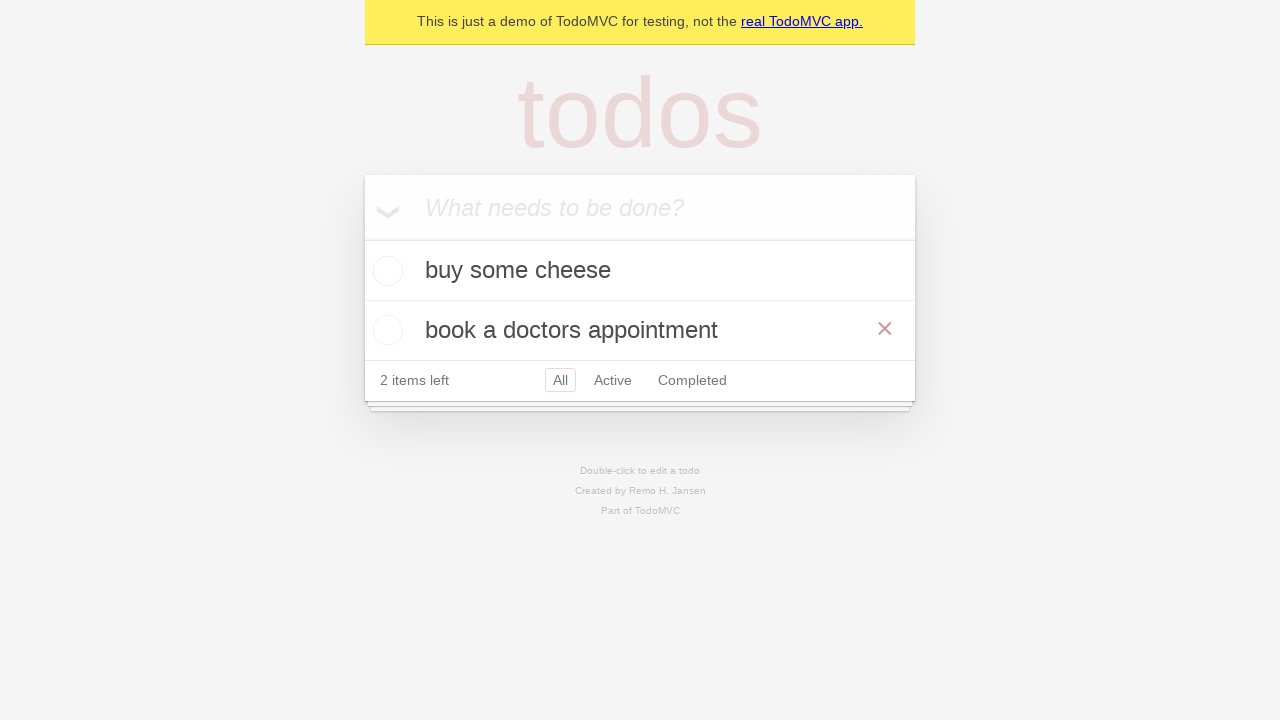